Tests opening multiple browser windows by clicking help, terms, and privacy links on Google signup page, then switching between windows

Starting URL: https://accounts.google.com/signup/v2/webcreateaccount?flowName=GlifWebSignIn&flowEntry=SignUp

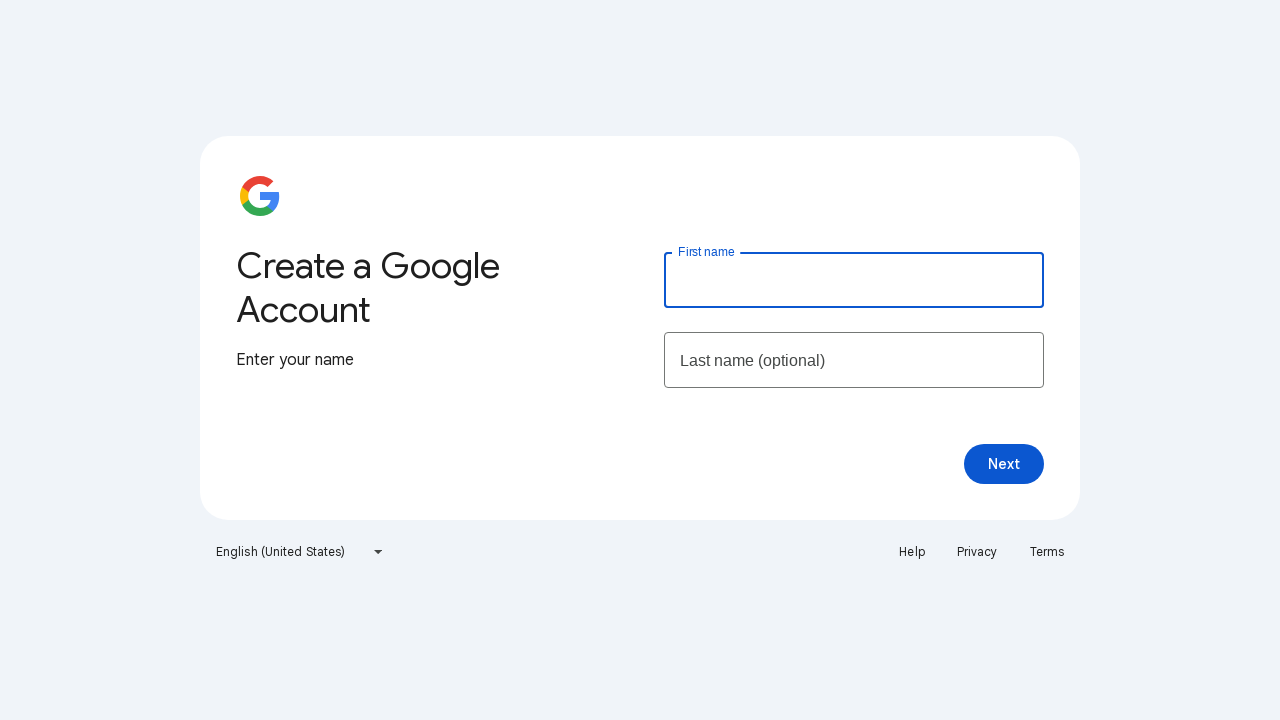

Navigated to Google signup page
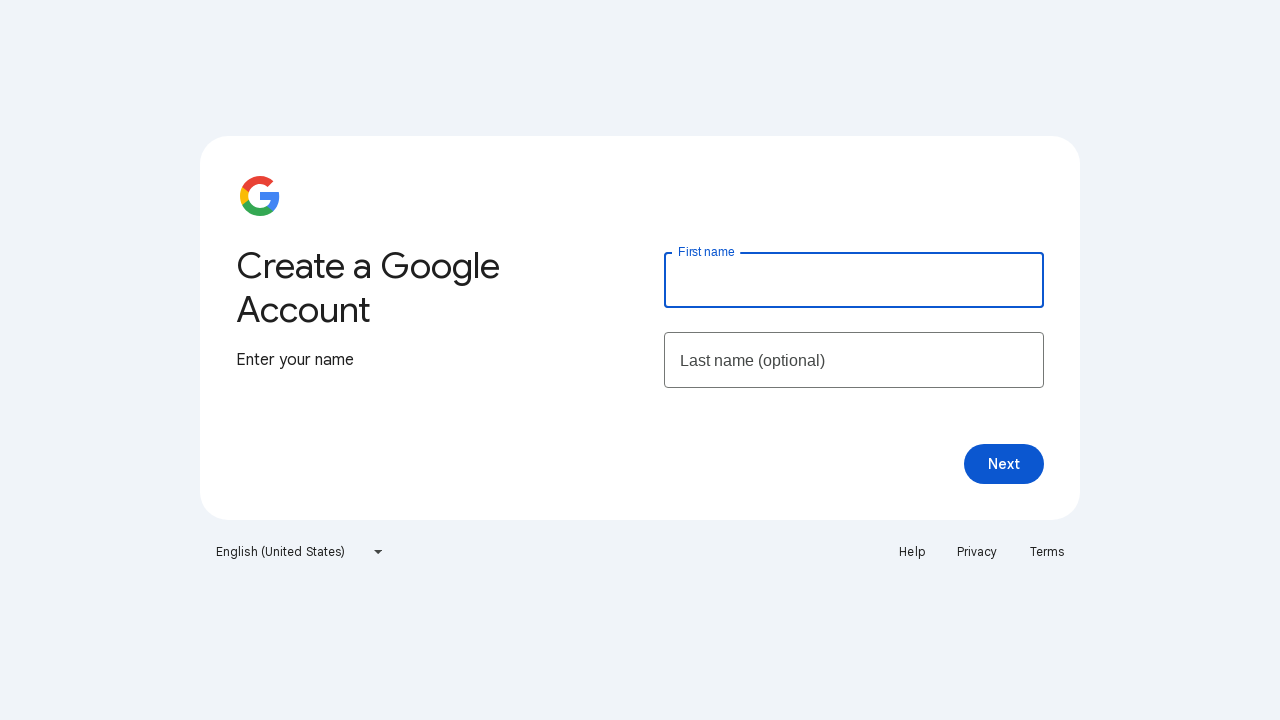

Clicked Help link and opened new window at (912, 552) on xpath=//a[text()='Help']
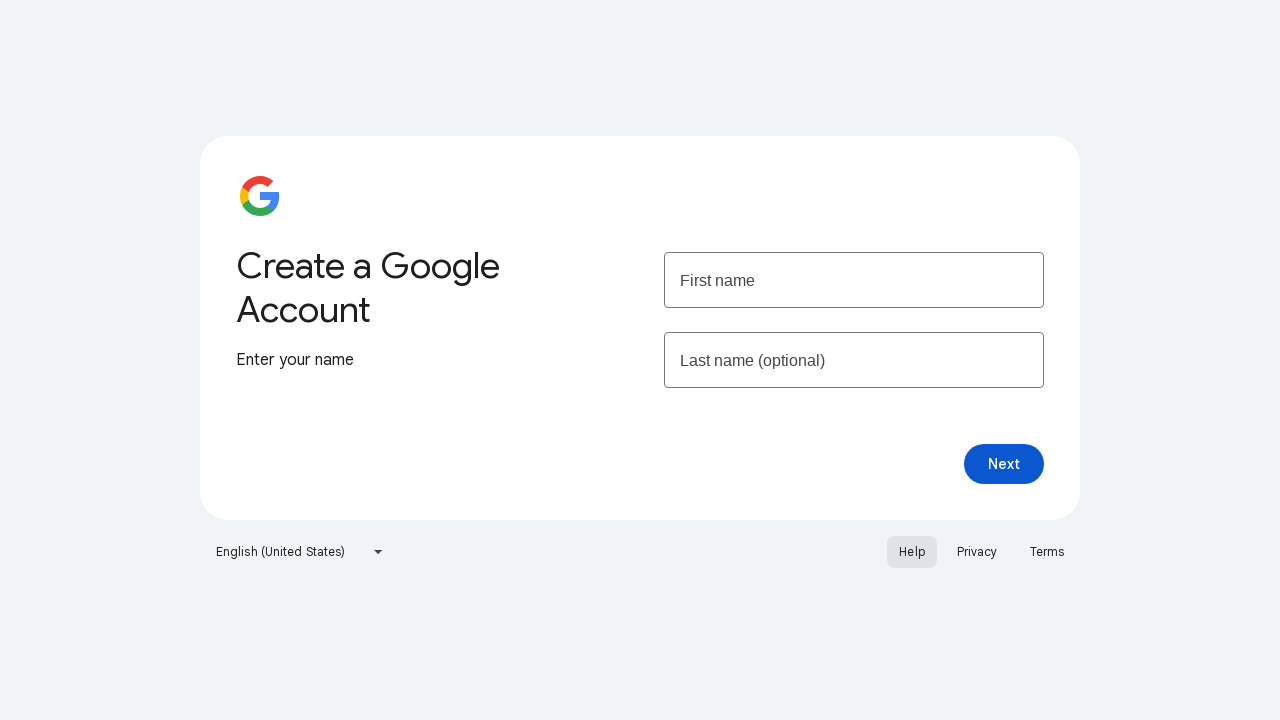

Clicked Terms link and opened new window at (1047, 552) on xpath=//a[text()='Terms']
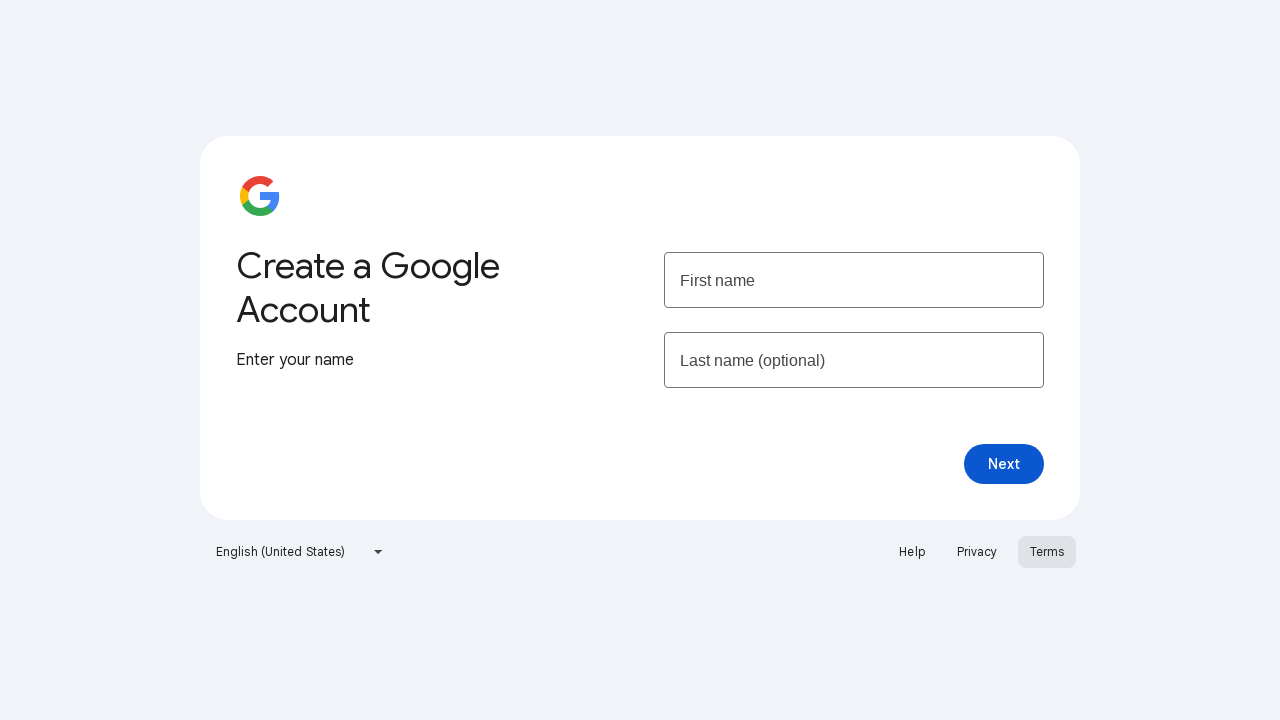

Clicked Privacy link and opened new window at (977, 552) on xpath=//a[text()='Privacy']
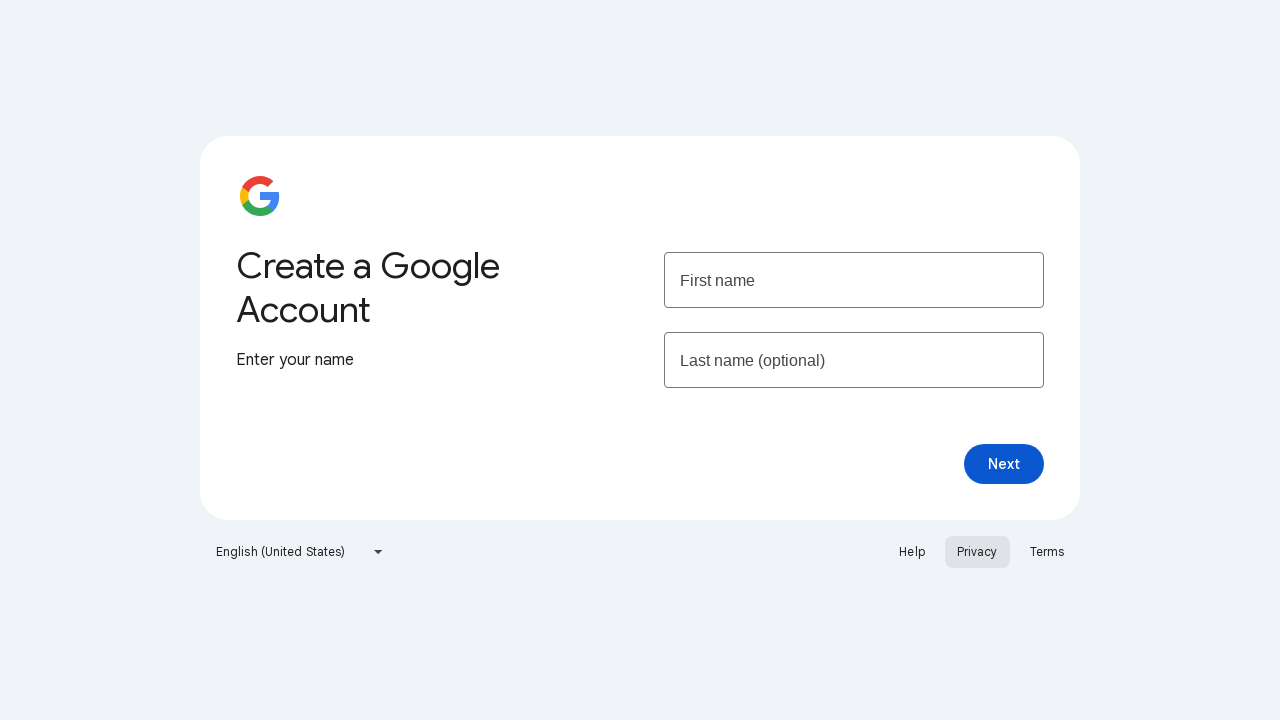

Switched to Help window
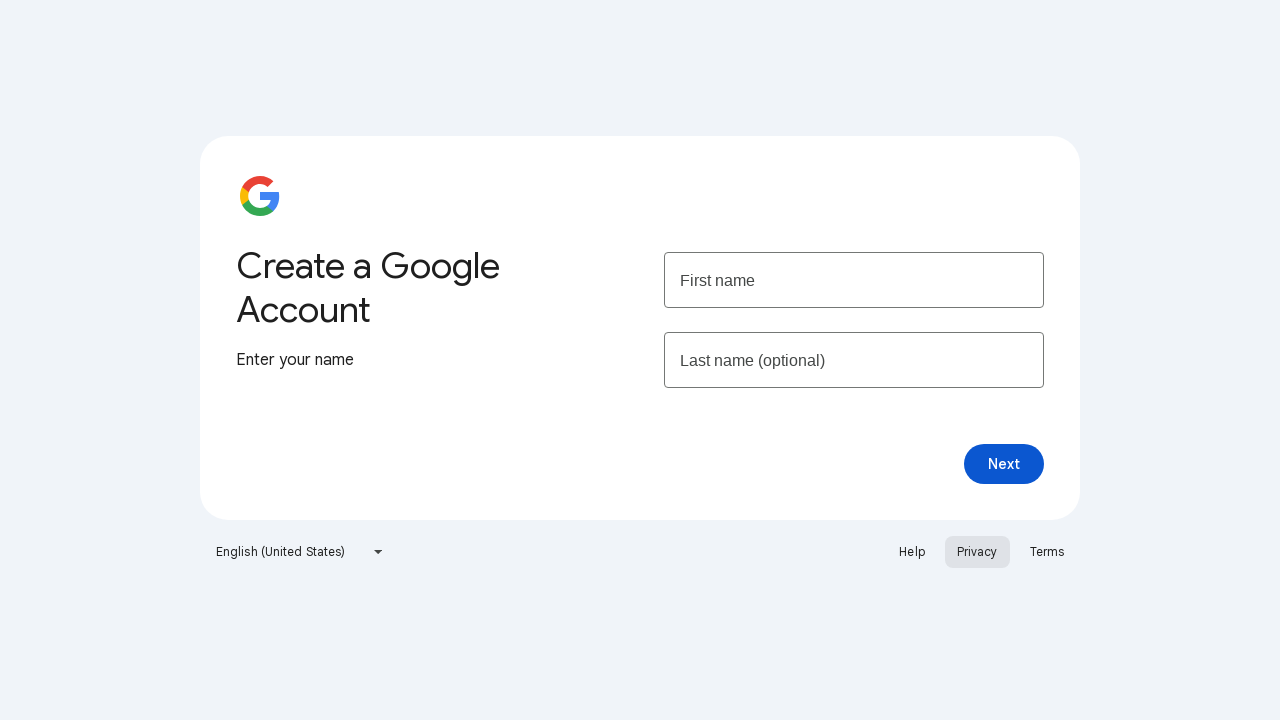

Retrieved Help page title: Google Account Help
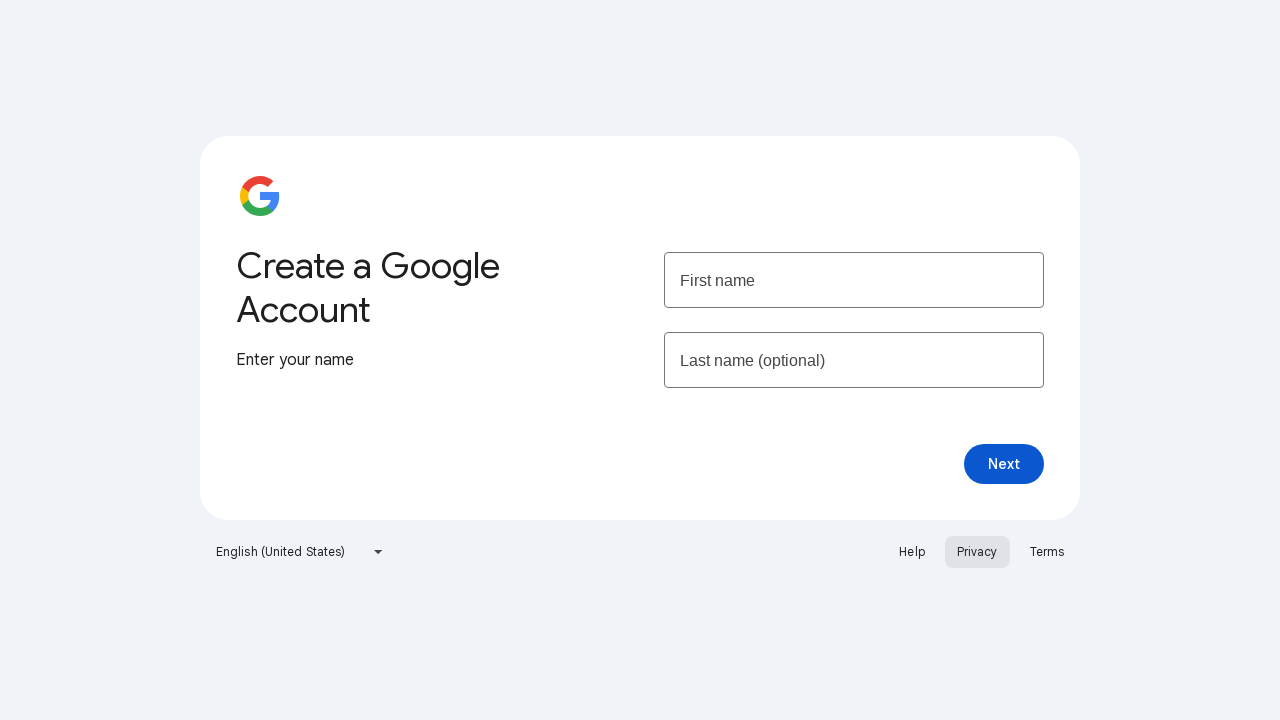

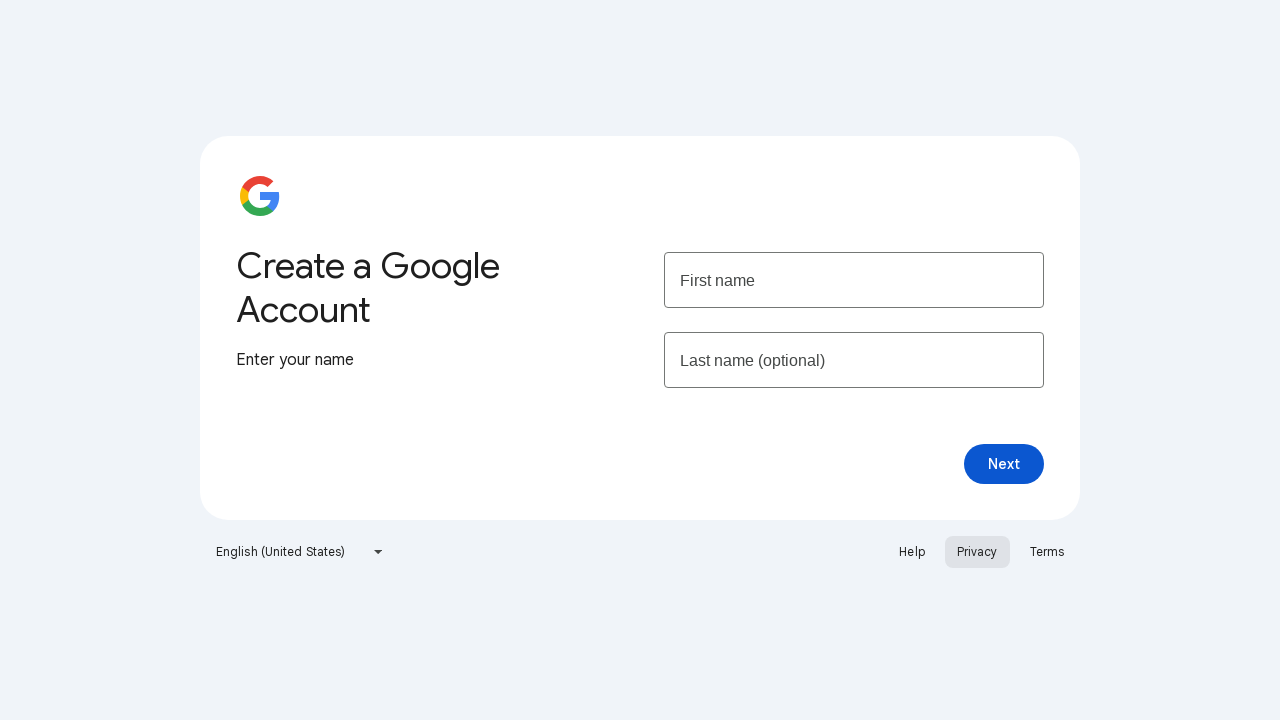